Tests scrolling functionality on a large page by scrolling down to a "CYDEO" link and then scrolling back up to the "Home" link using JavaScript scroll methods.

Starting URL: https://practice.cydeo.com/large

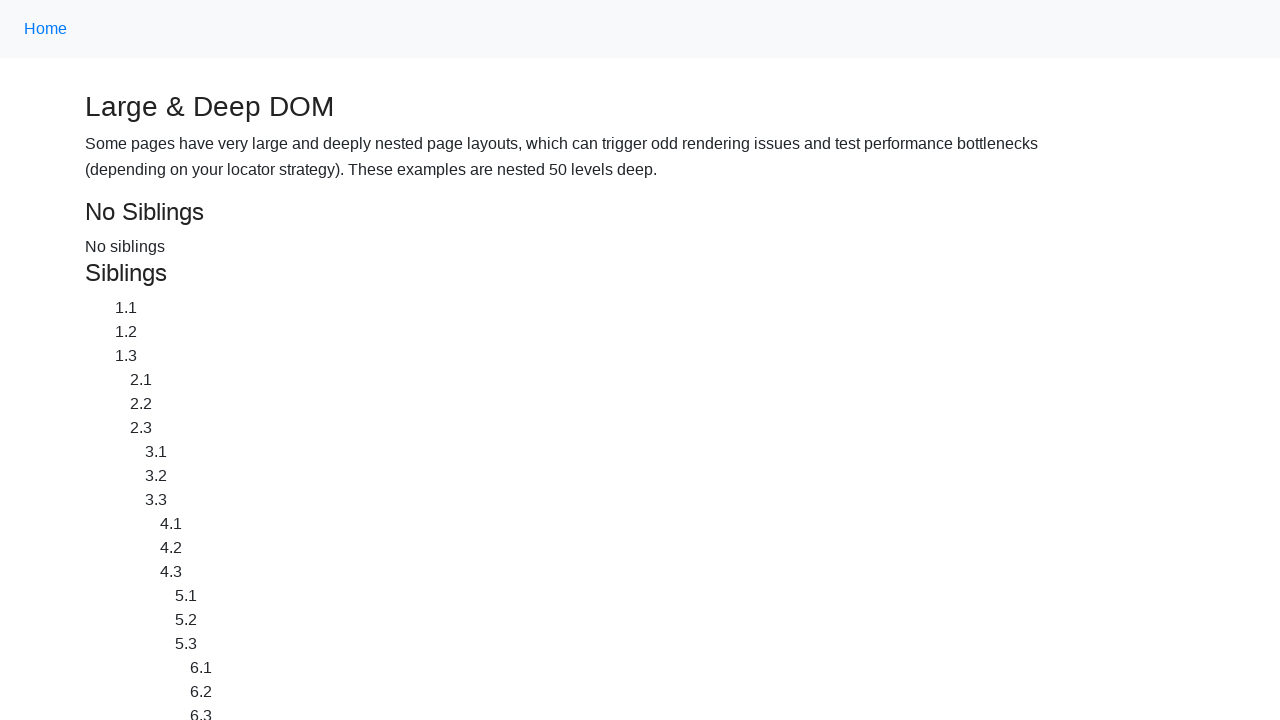

Located the CYDEO link at the bottom of the page
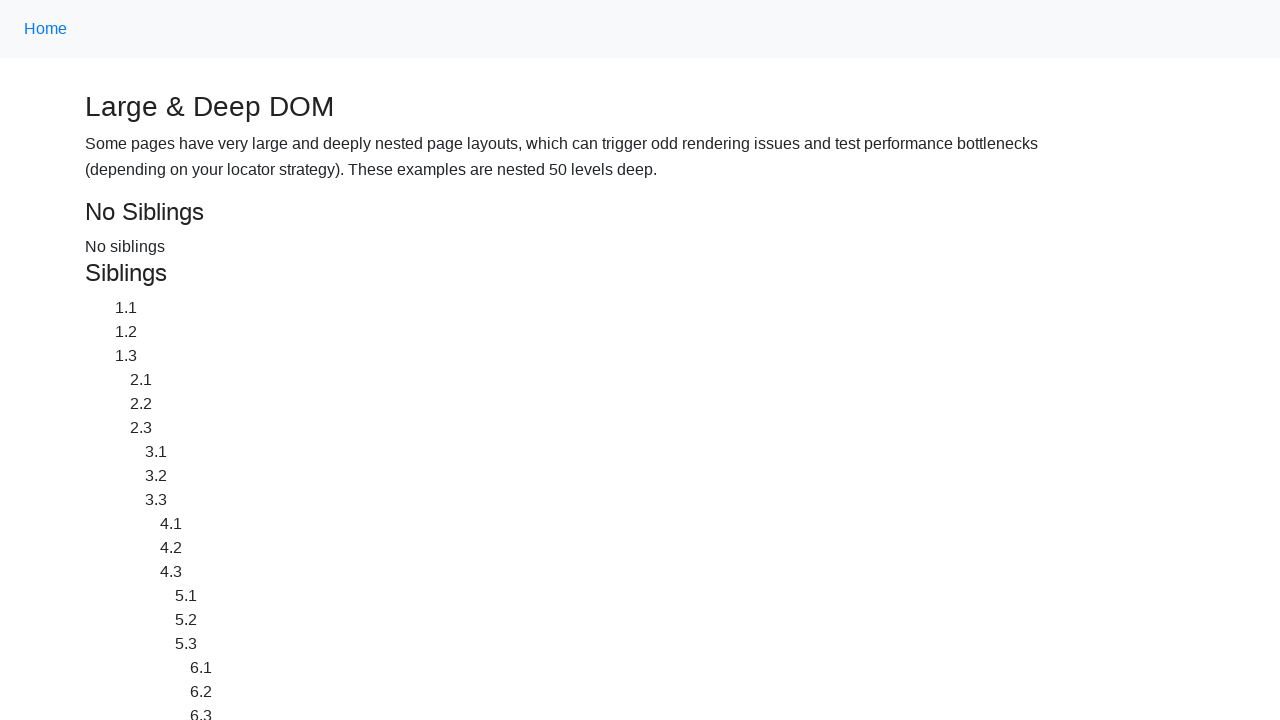

Located the Home link at the top of the page
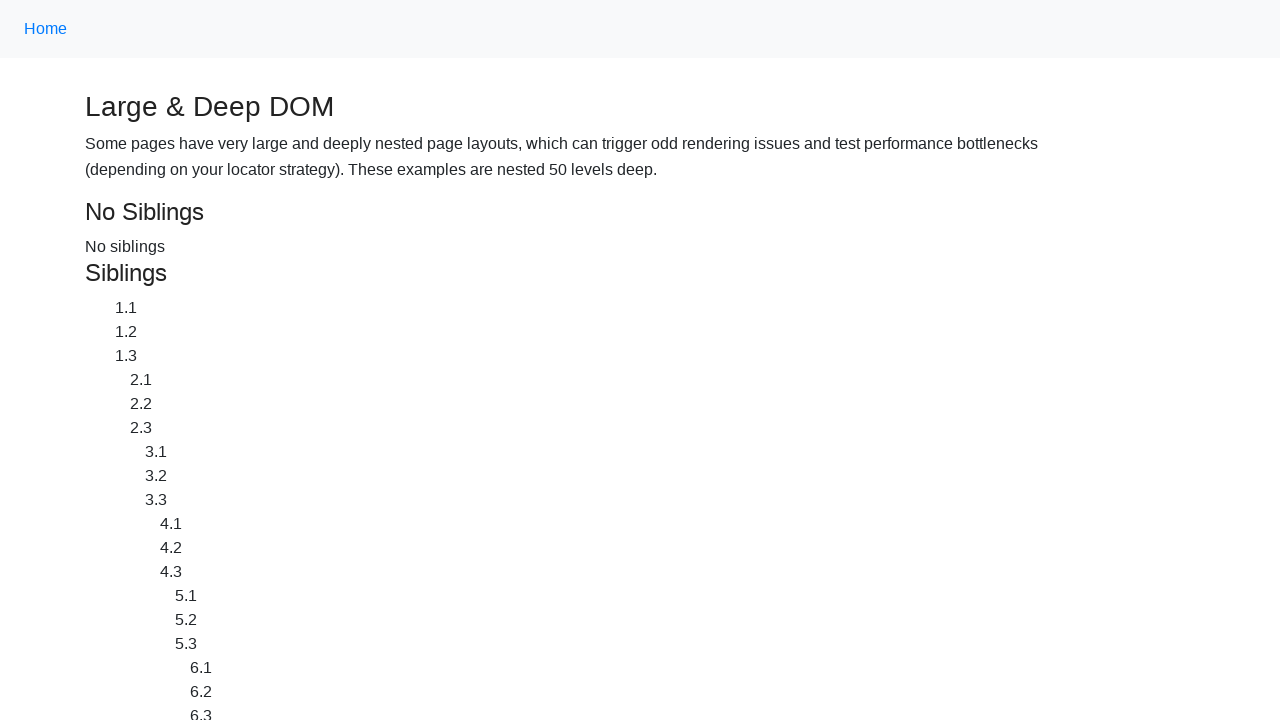

Scrolled down to the CYDEO link using JavaScript scroll methods
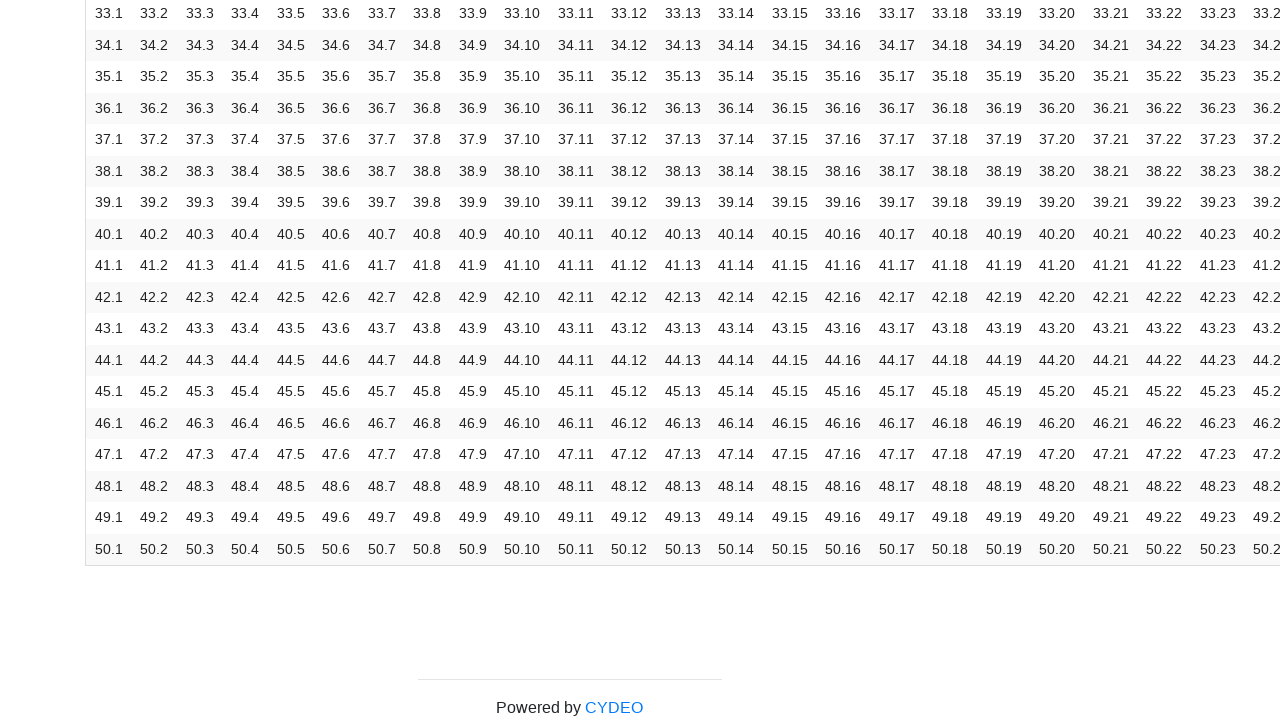

Scrolled up to the Home link using JavaScript scroll methods
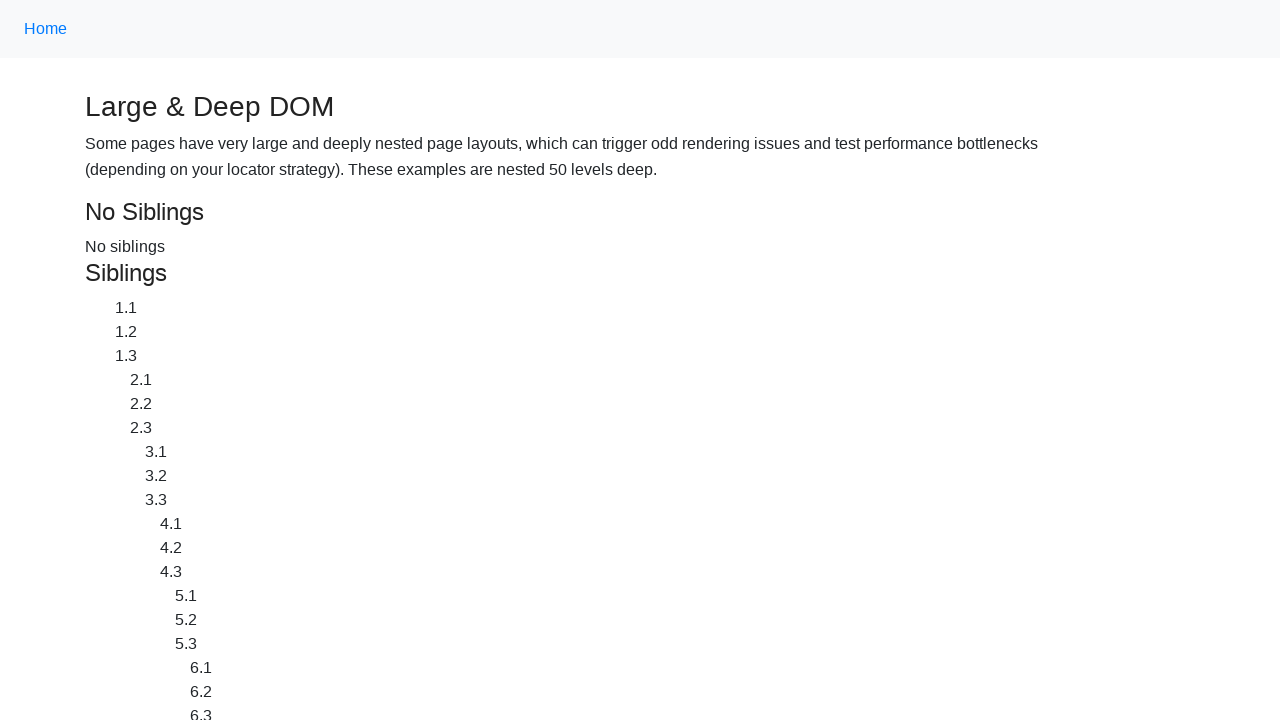

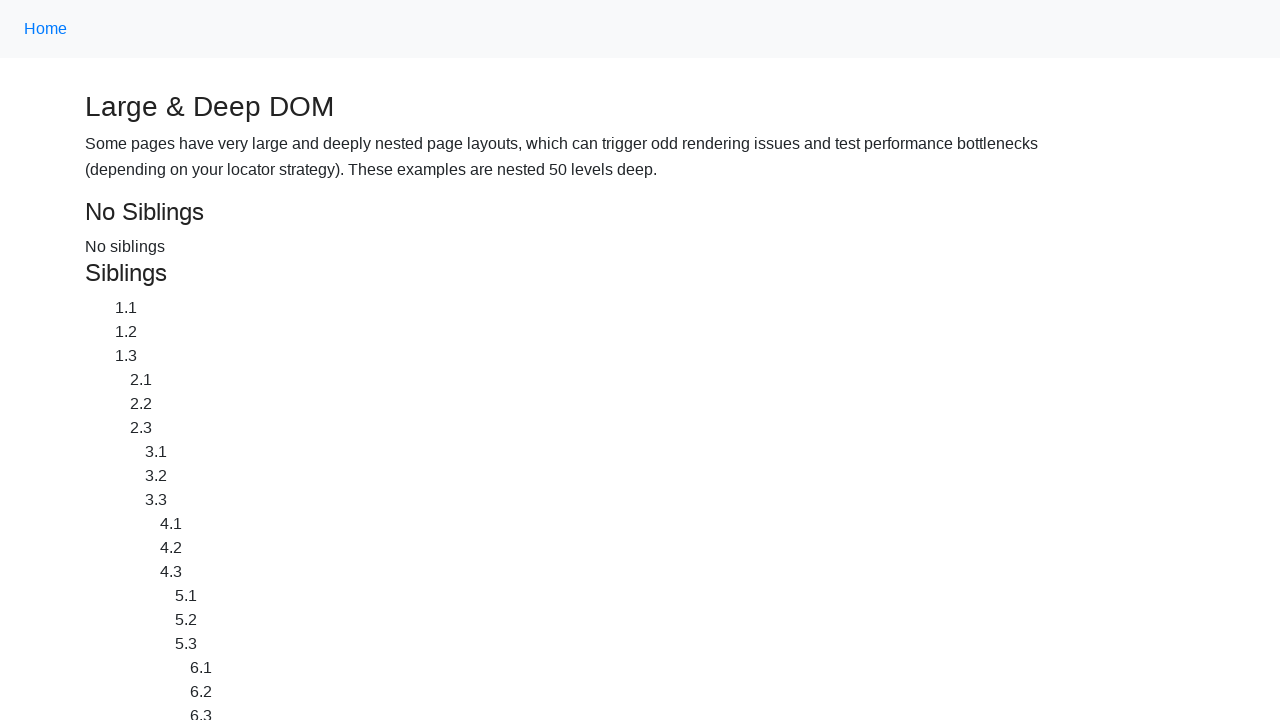